Tests vendor registration form by filling in name, email, mobile number, GST number, firm name, location, pincode, and terms fields on the registration page.

Starting URL: https://astrovastutalks.com/vendor-register

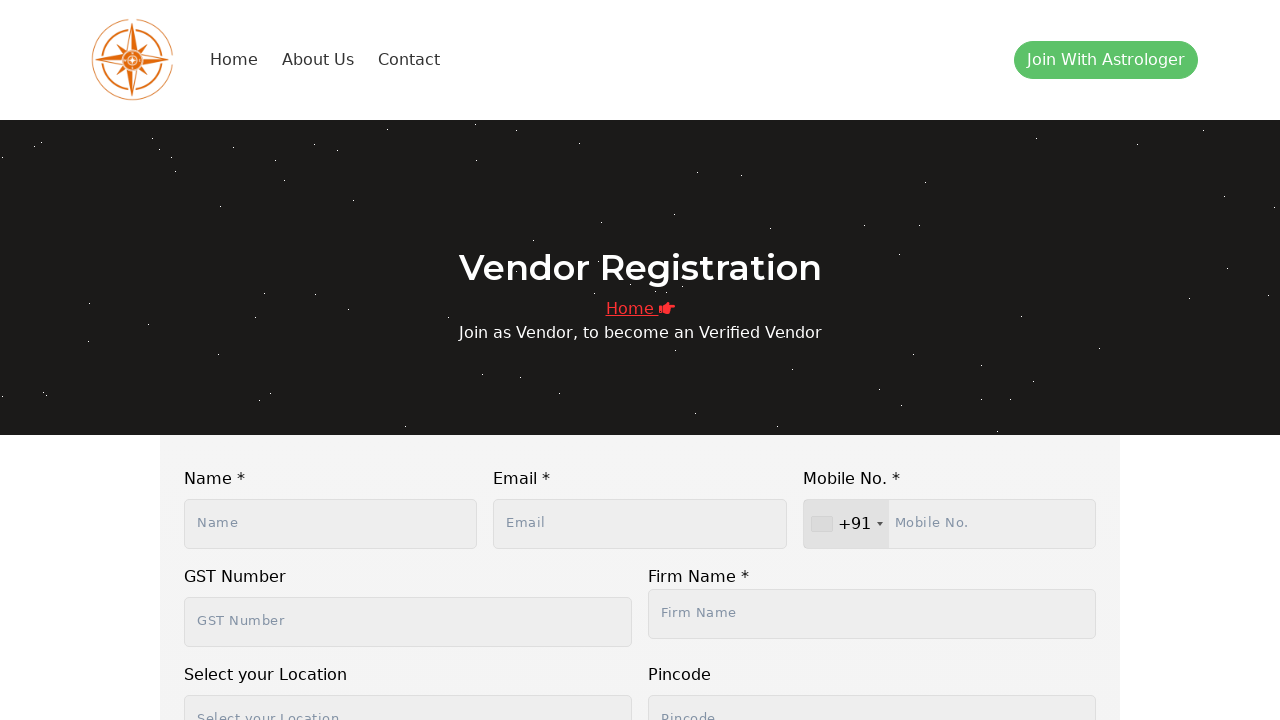

Navigated to vendor registration page
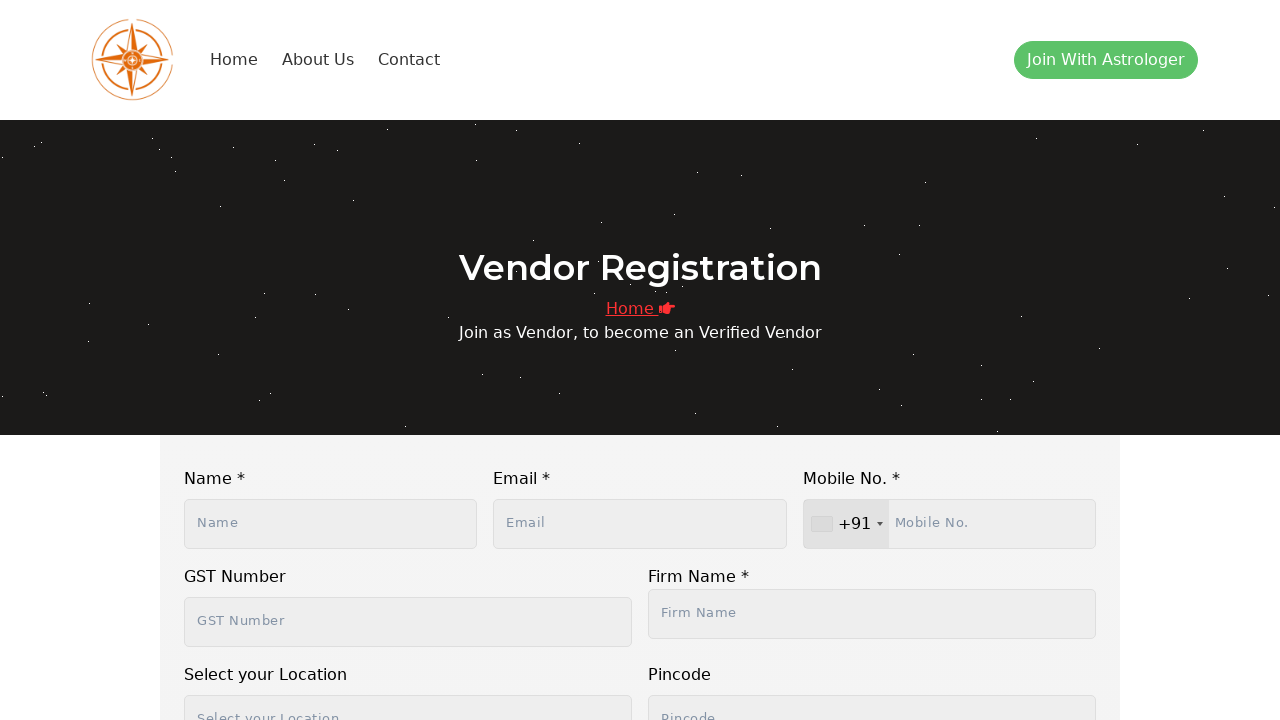

Filled name field with 'Sunil' on #validationCustom01
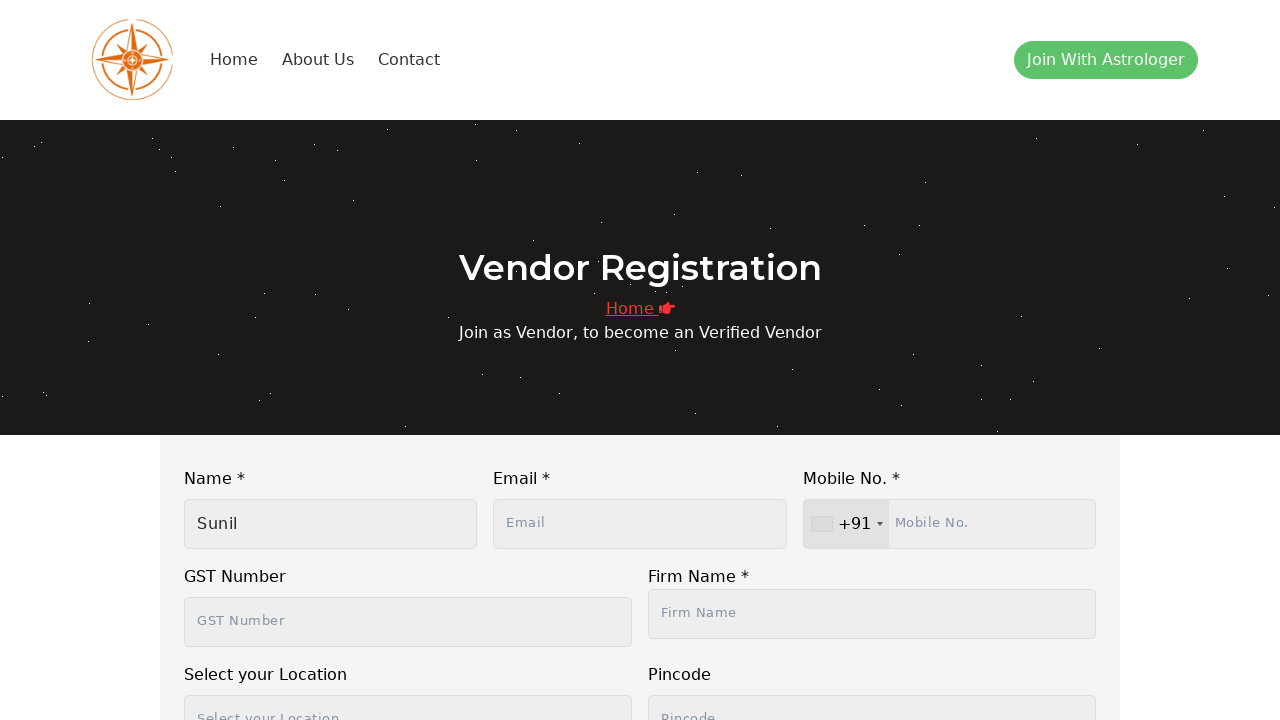

Filled email field with 'suniallaaa@gmail.com' on #inputEmail4
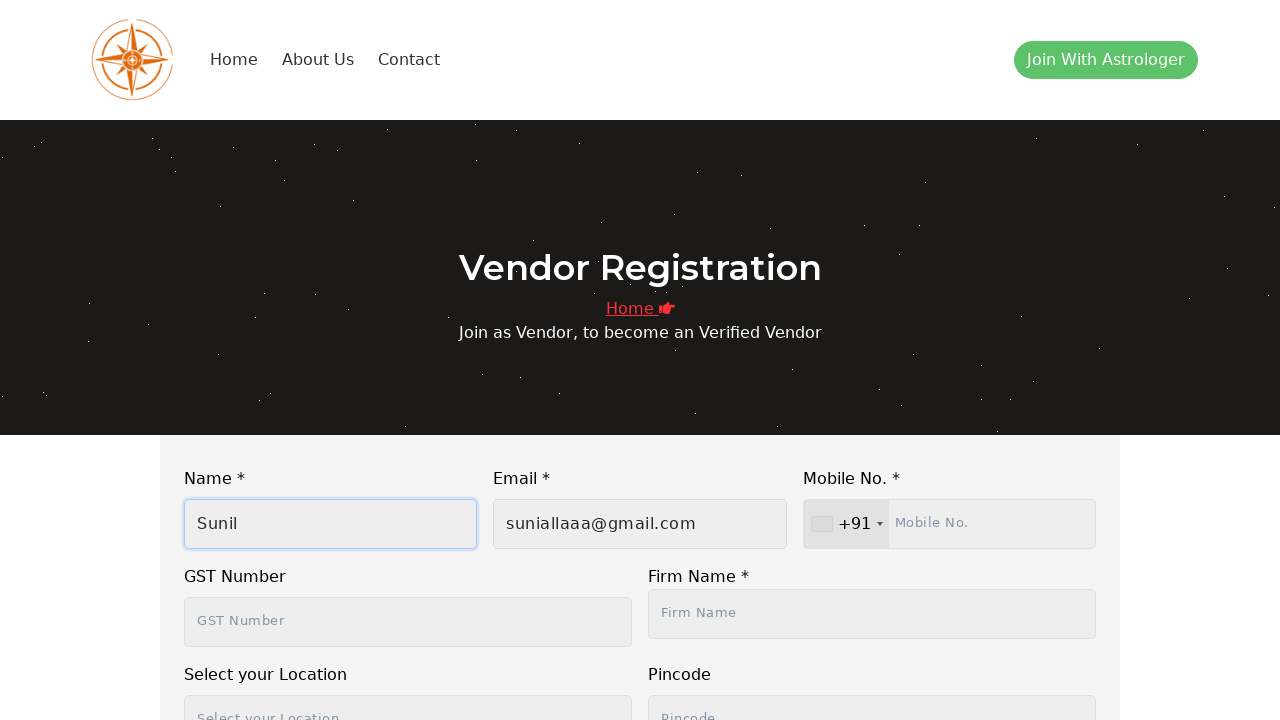

Filled mobile number field with '9877745654' on #inputPassword4
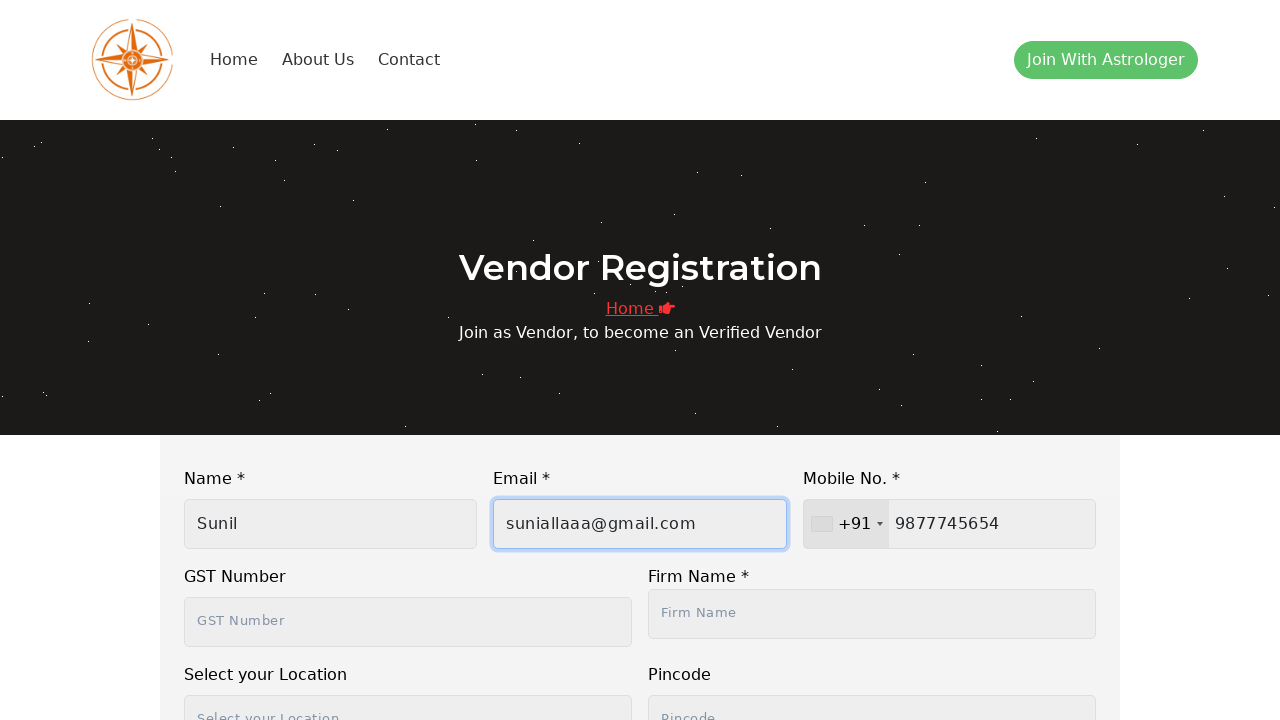

Filled GST number field with 'AAA09QWERT1234HAD' on #gst_no
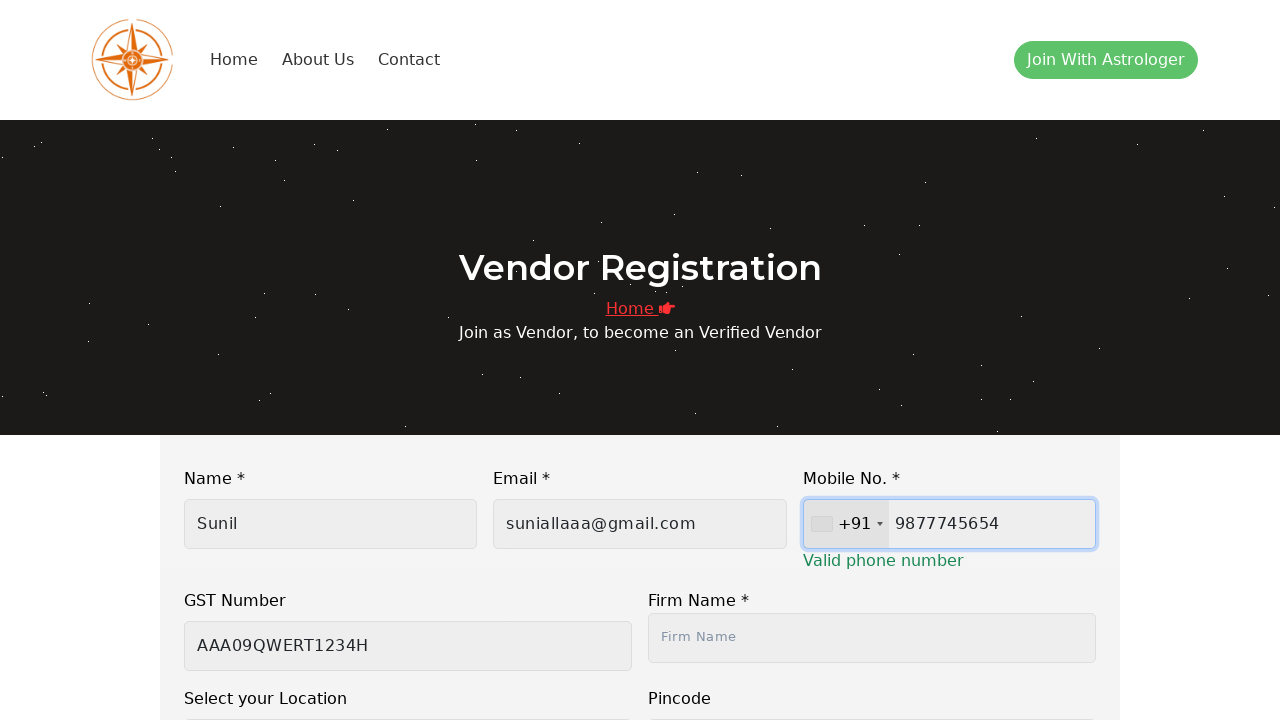

Filled firm name field with 'Ram lal and son's Traders' on input[name='firm_name']
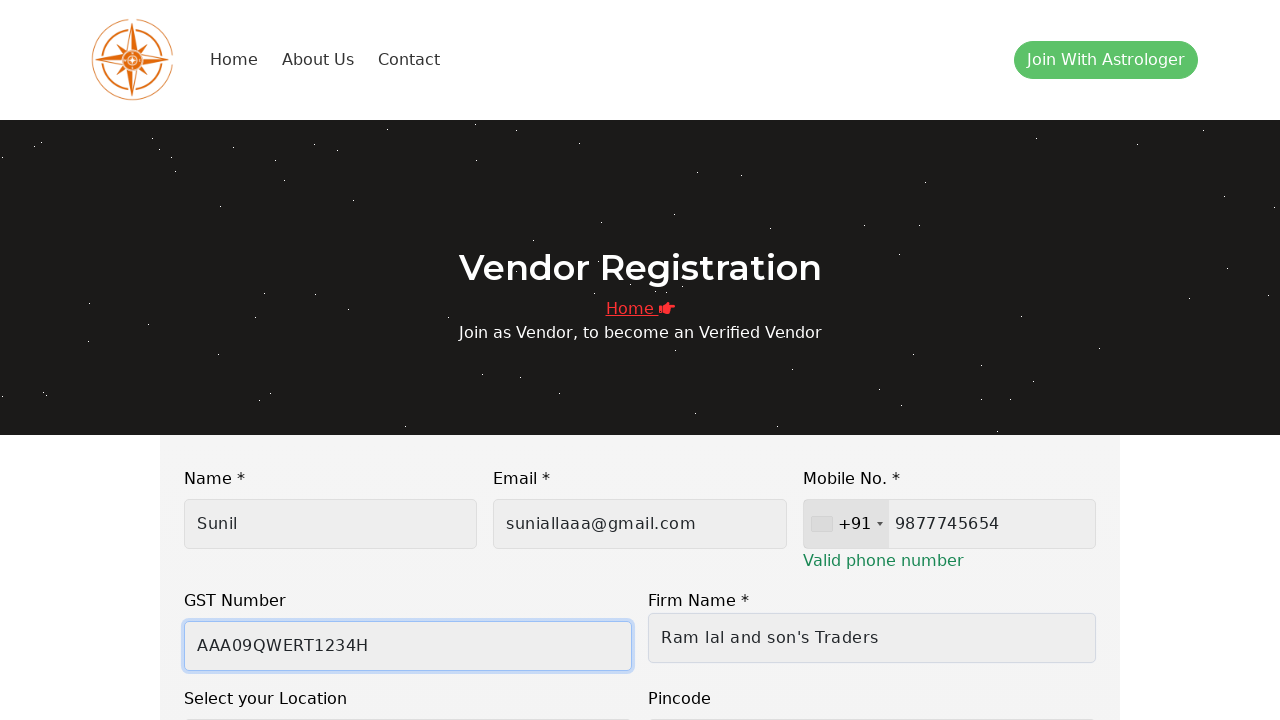

Filled location autocomplete field with 'kota' on #autocomplete
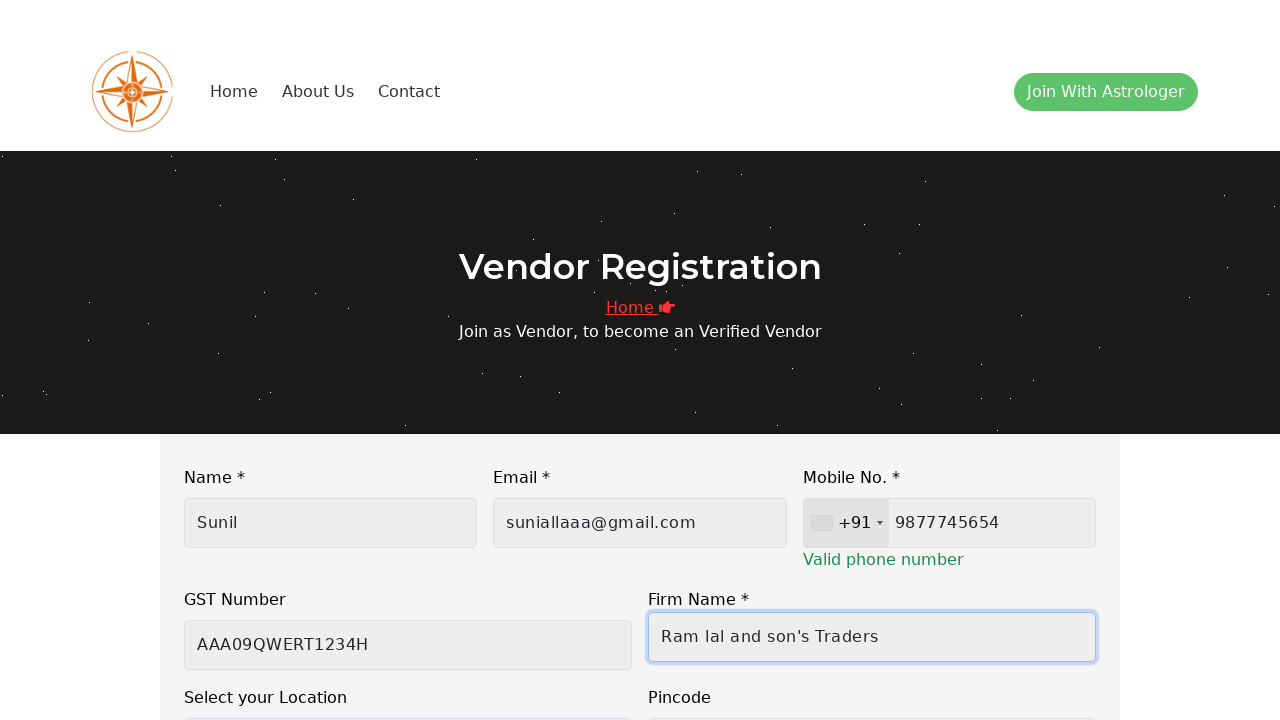

Waited for autocomplete suggestions to appear
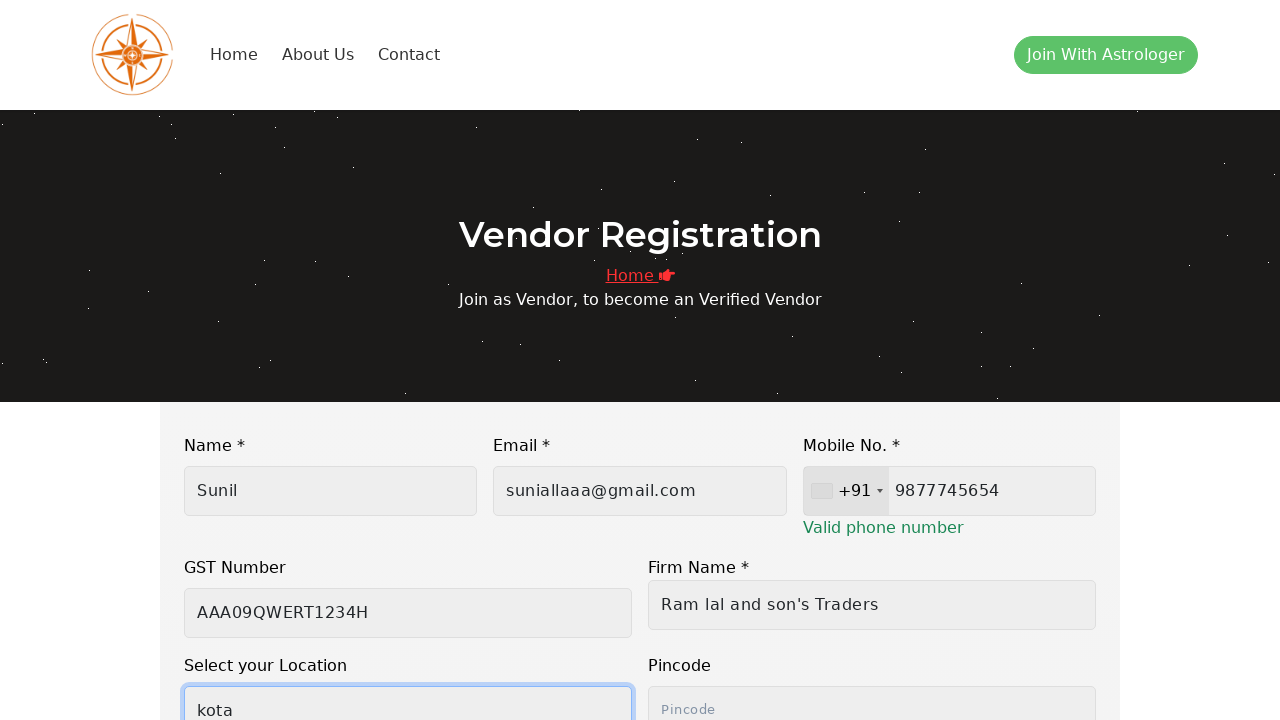

Filled pincode field with '324009' on #inputZip
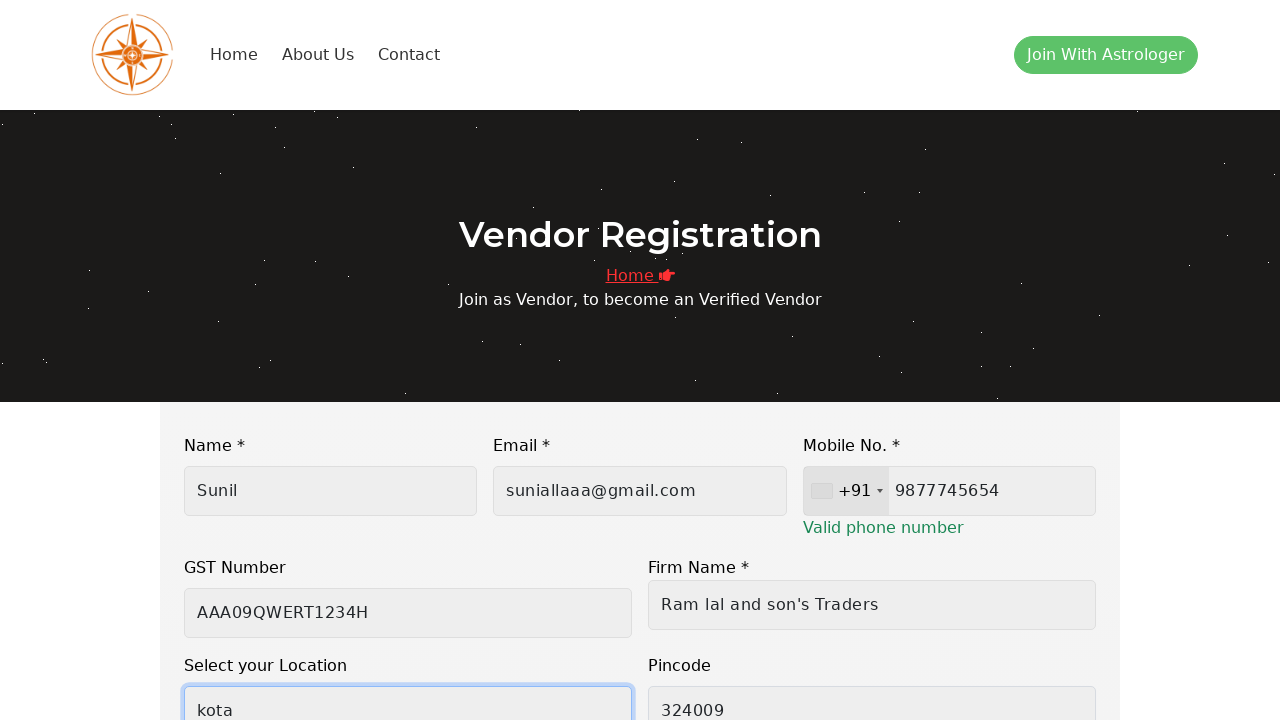

Filled terms and conditions field with 'test' on .note-editable
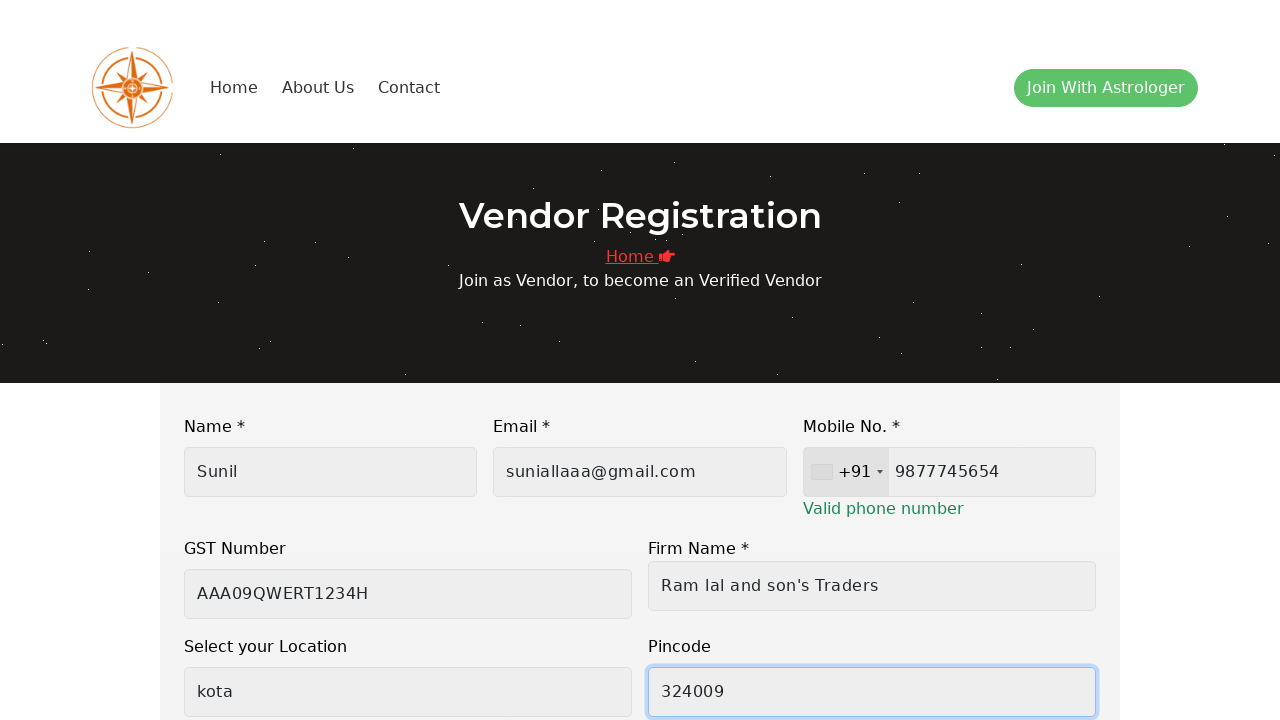

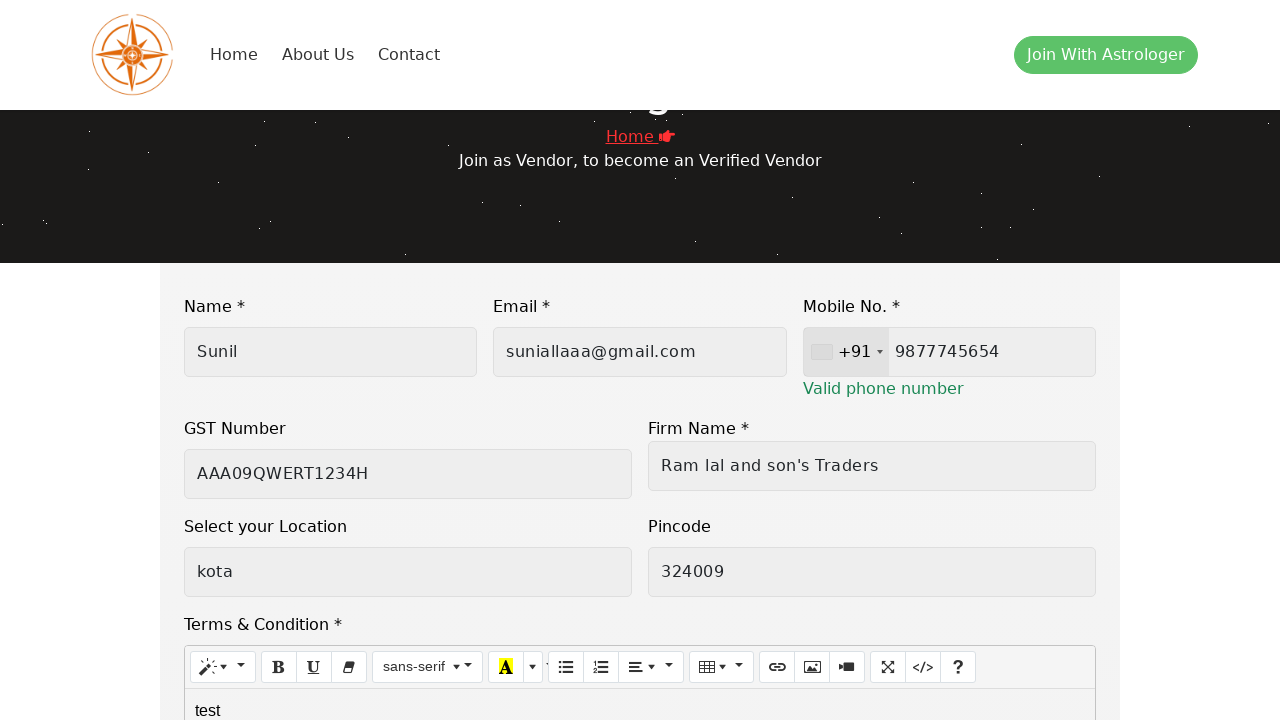